Tests drag and drop functionality by dragging element A and dropping it onto element B

Starting URL: http://the-internet.herokuapp.com/drag_and_drop

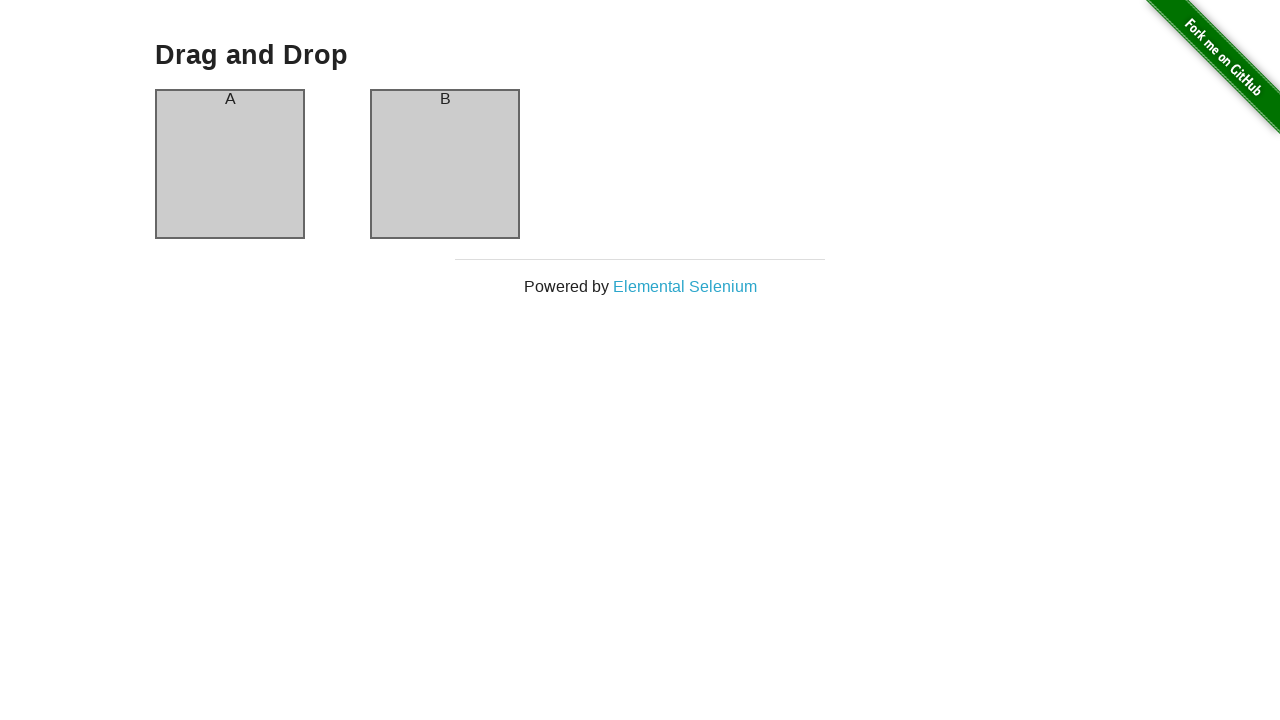

Located drag source element (column A)
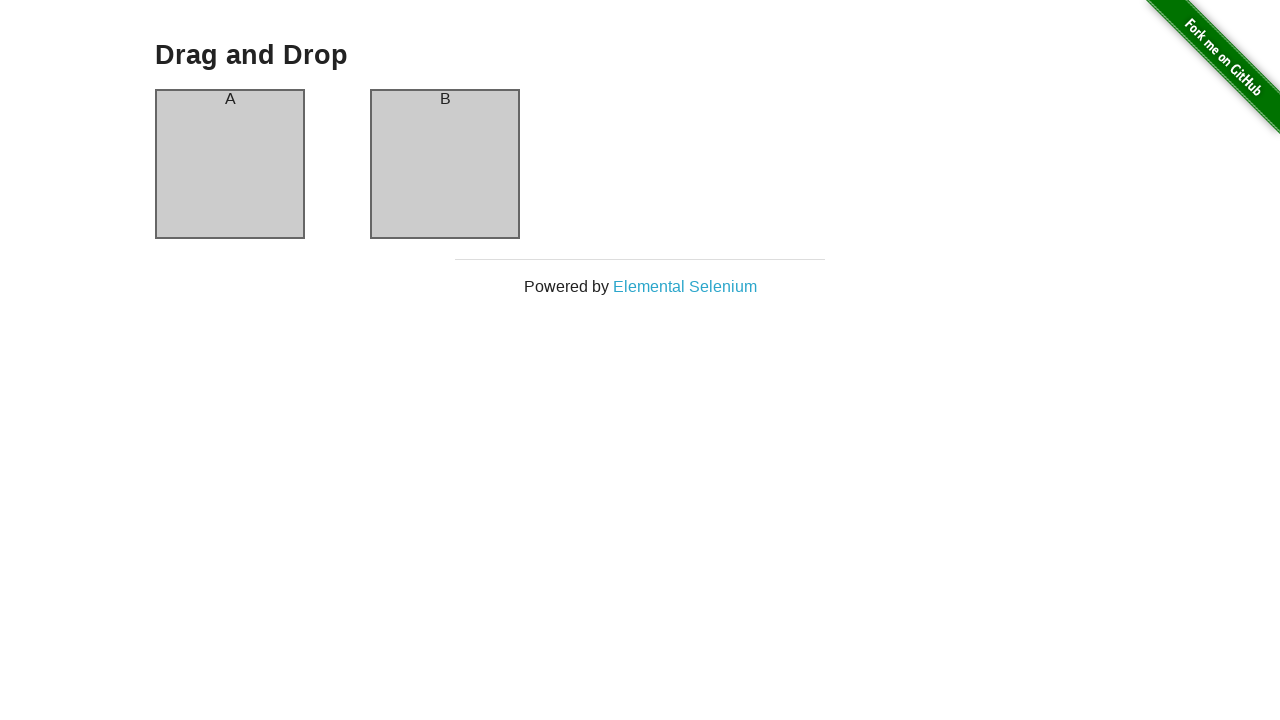

Located drop target element (column B)
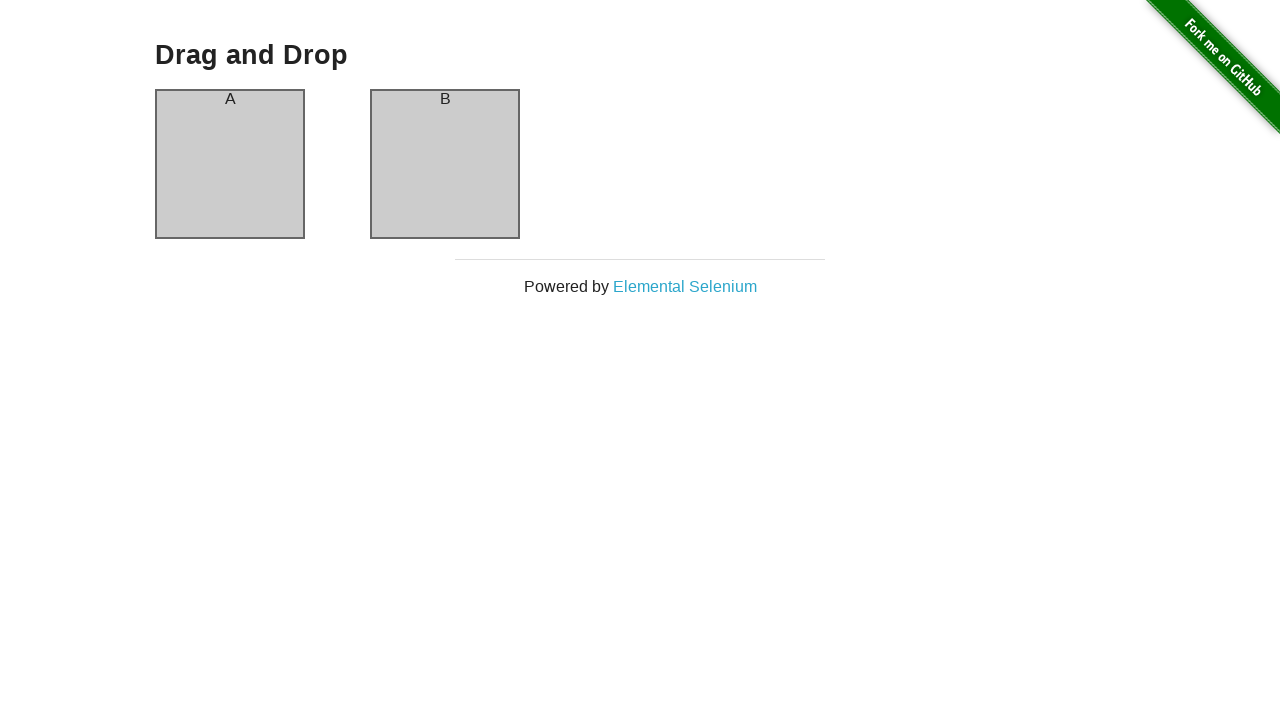

Dragged element A onto element B at (445, 164)
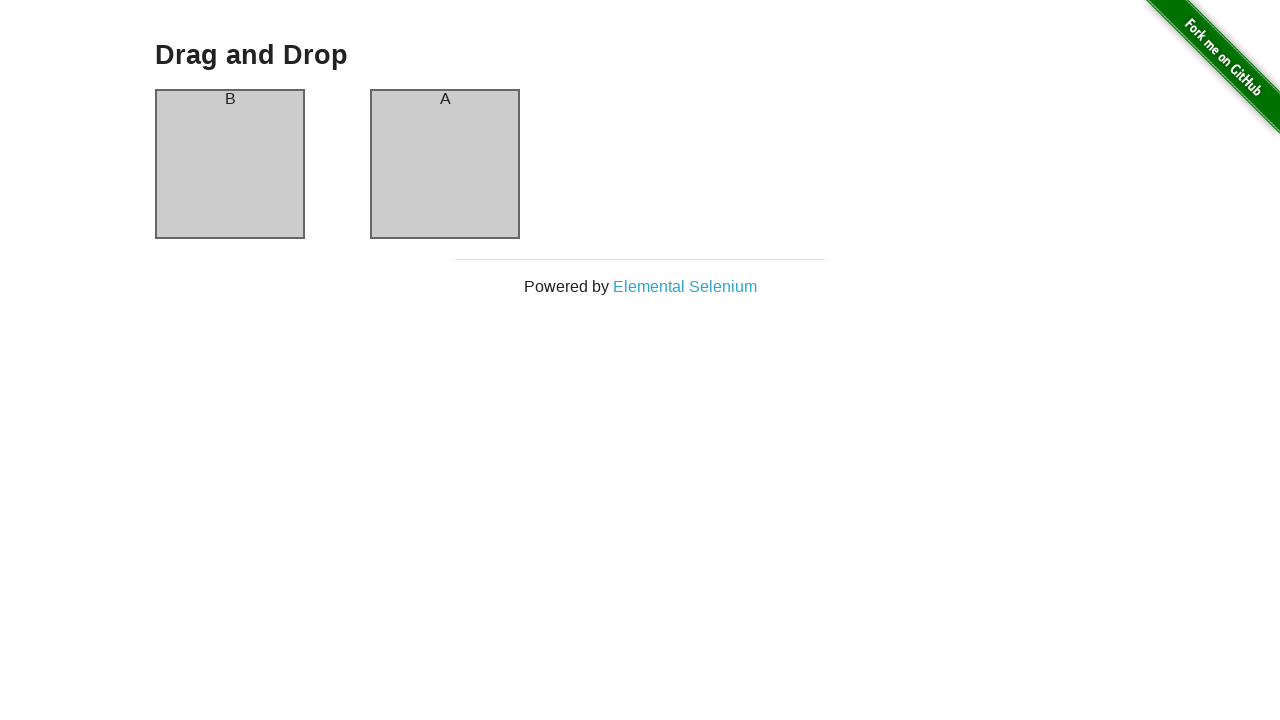

Waited for drag and drop animation to complete
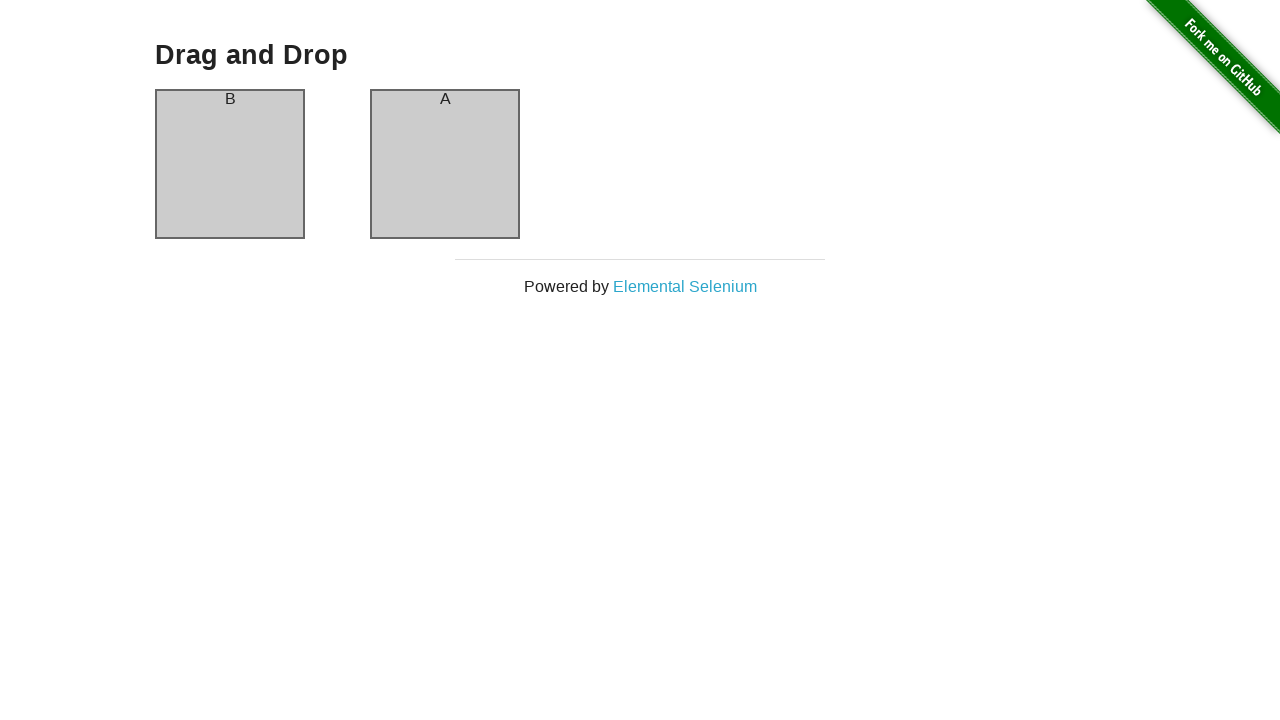

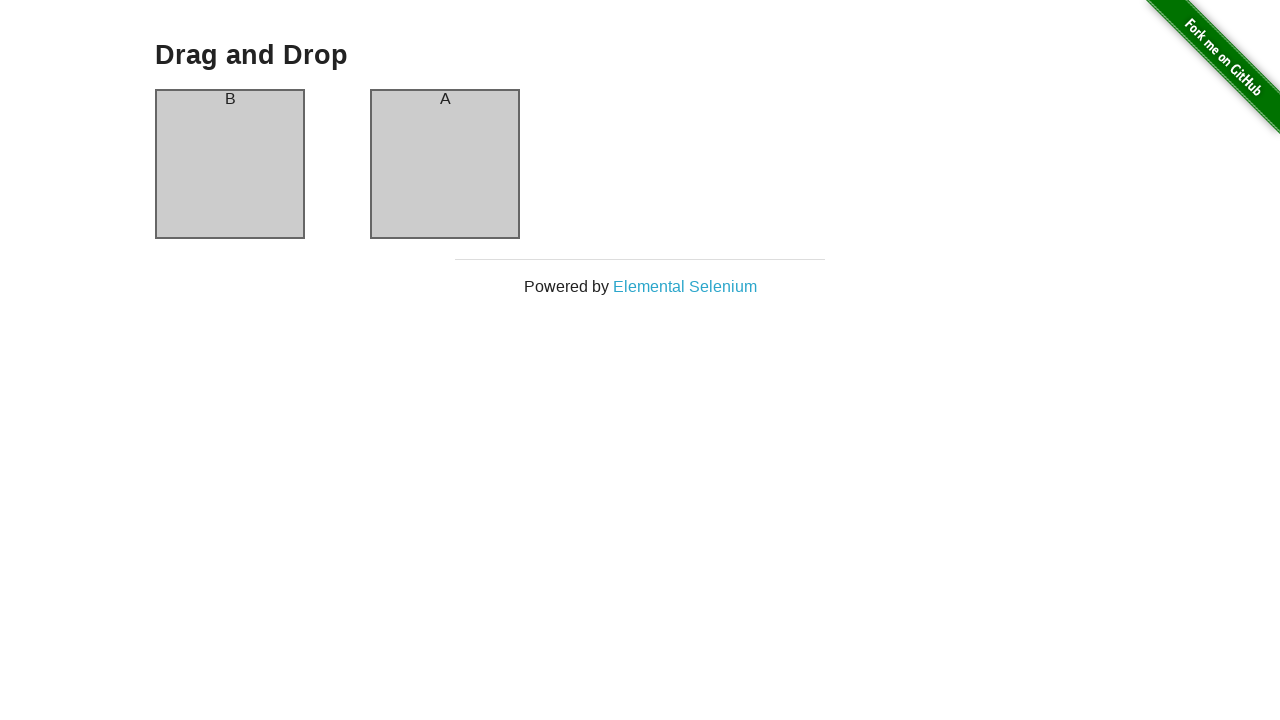